Tests a table grid by scrolling to view the table, extracting amount values from the fourth column, summing them up, and verifying the sum matches the displayed total amount.

Starting URL: https://www.rahulshettyacademy.com/AutomationPractice/

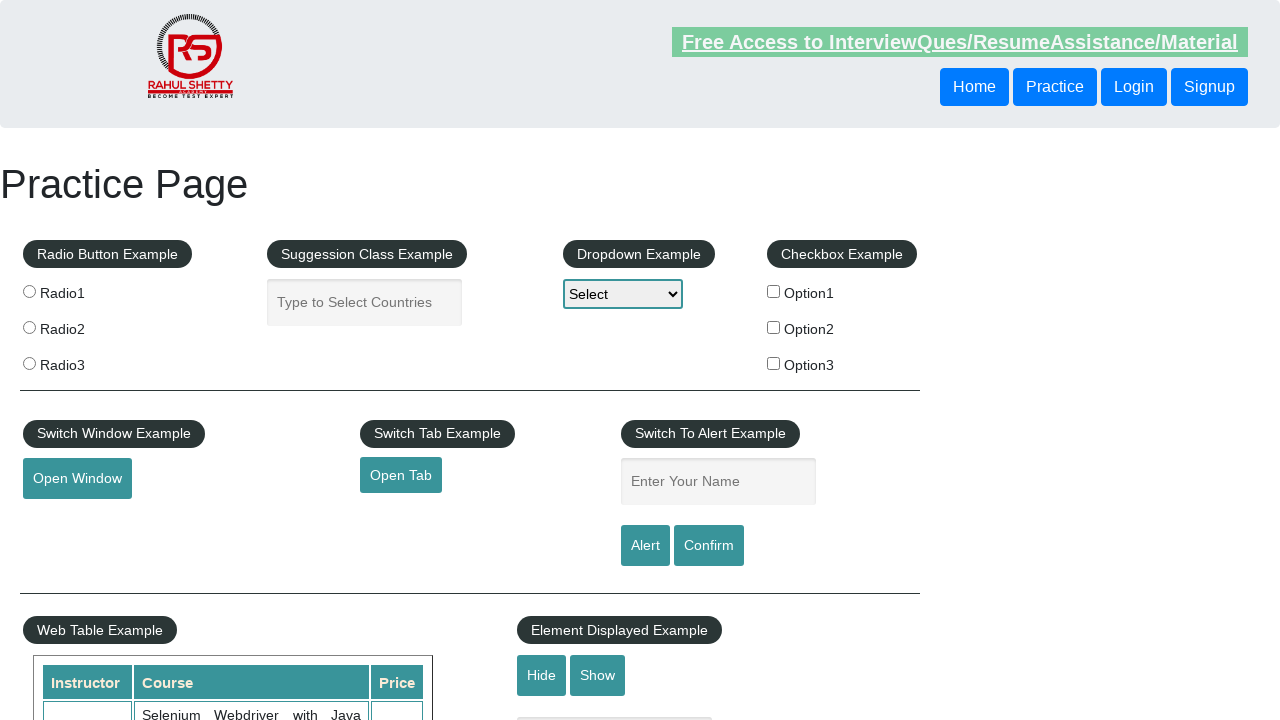

Scrolled down page by 500px to bring table into view
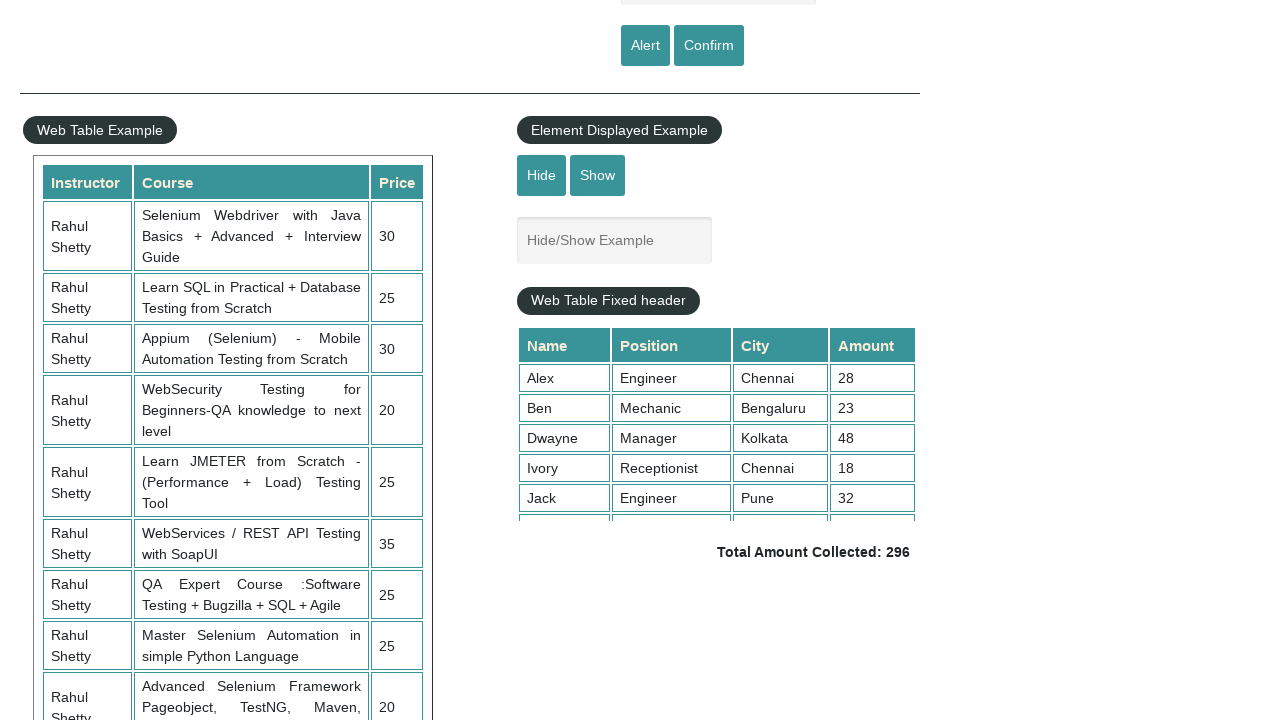

Table with class 'tableFixHead' is now visible
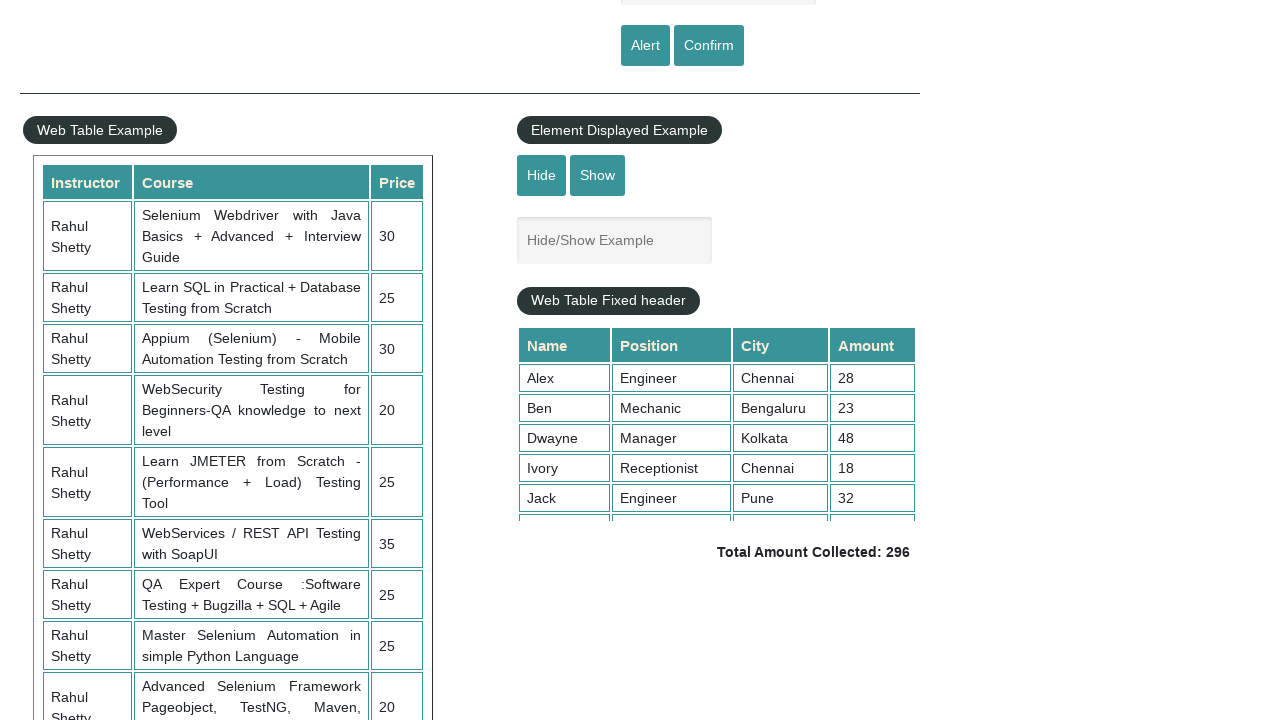

Scrolled within table container to load all rows
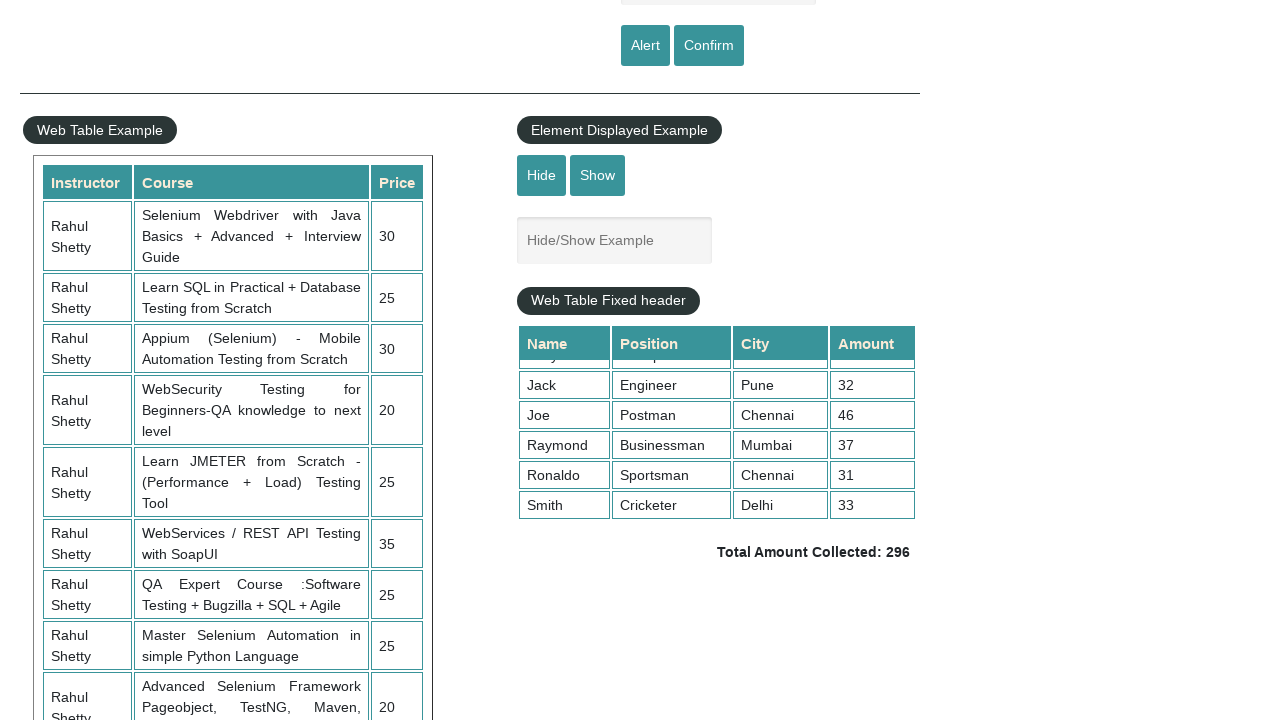

Waited 2000ms for table content to load after scrolling
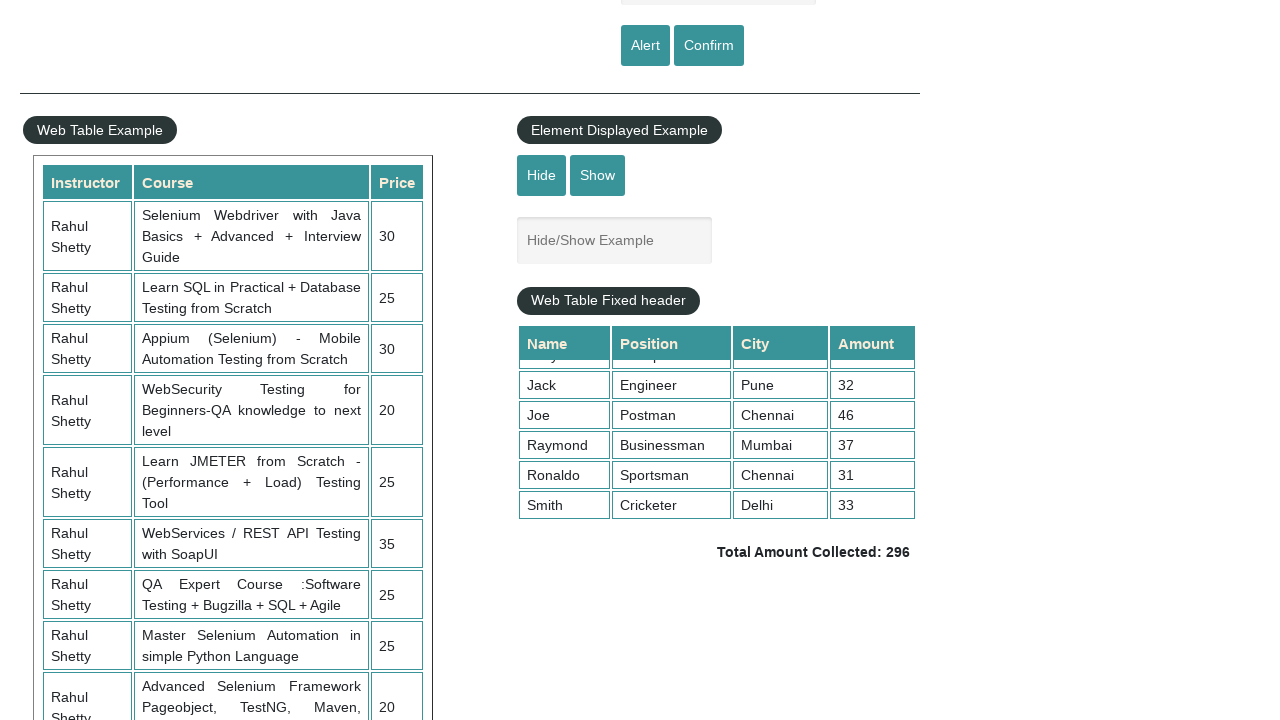

Retrieved 9 amount cells from fourth column of table
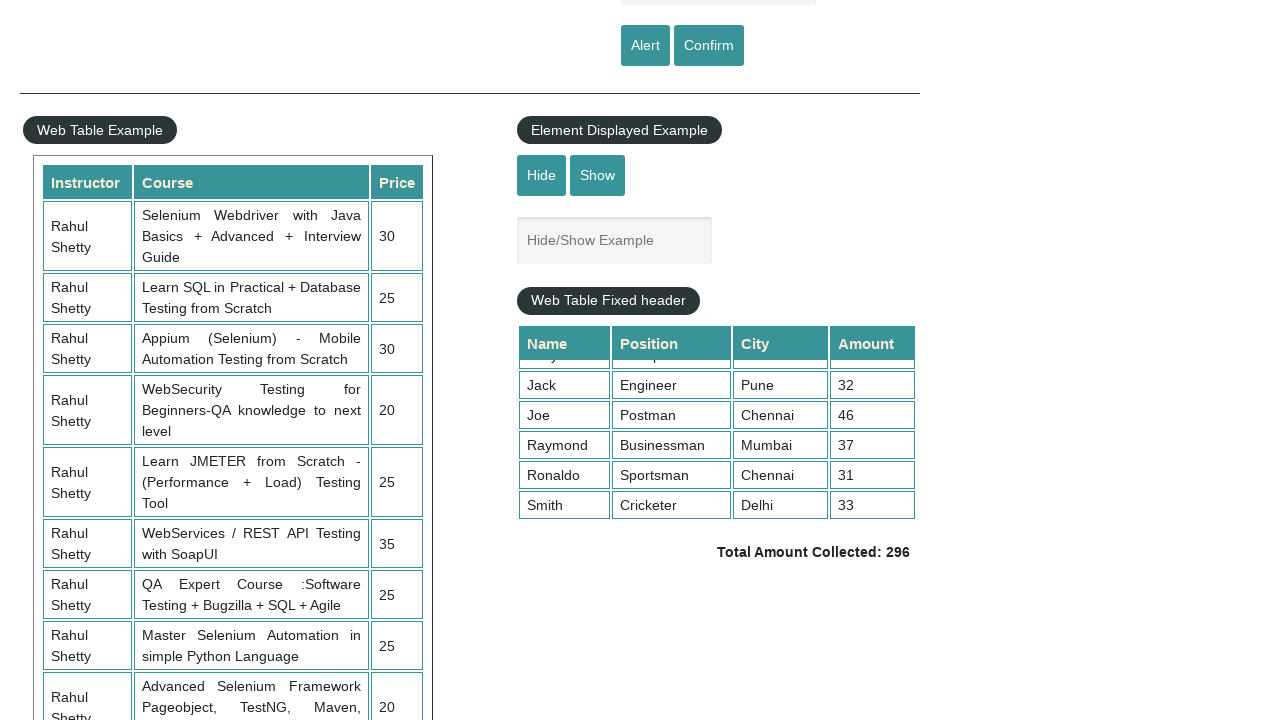

Calculated sum of all amount values: 296
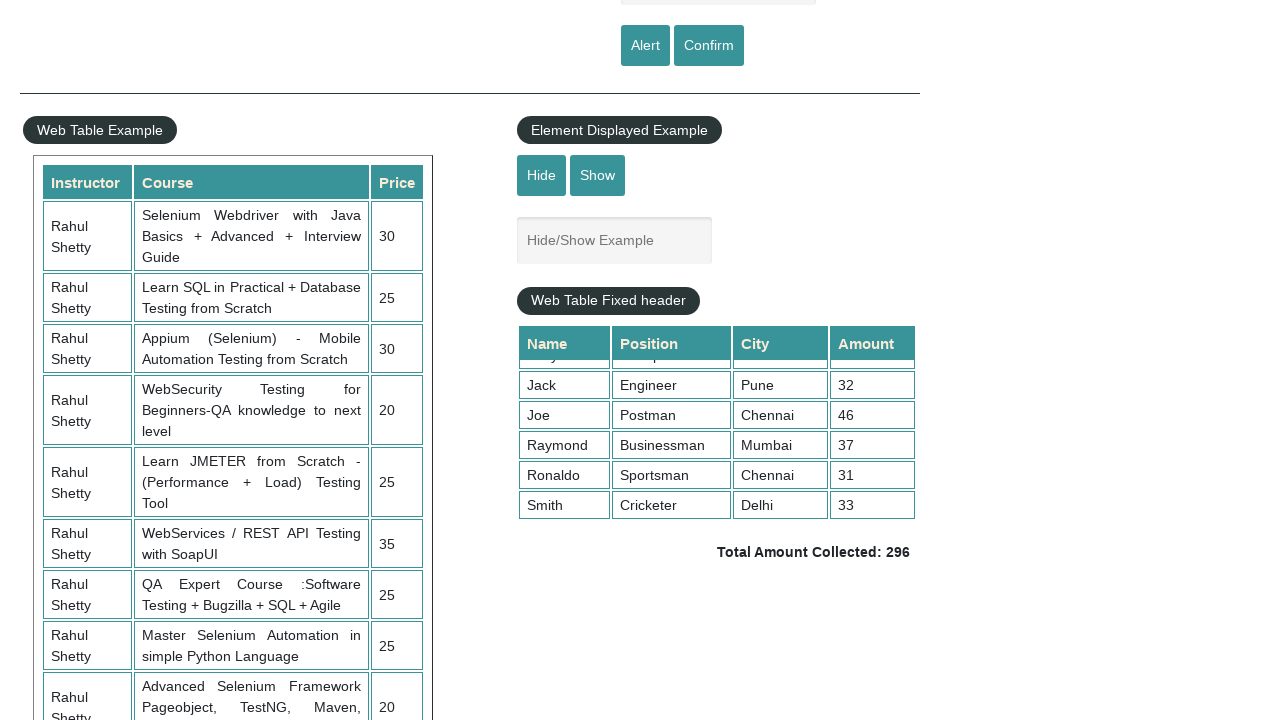

Retrieved displayed total amount: 296
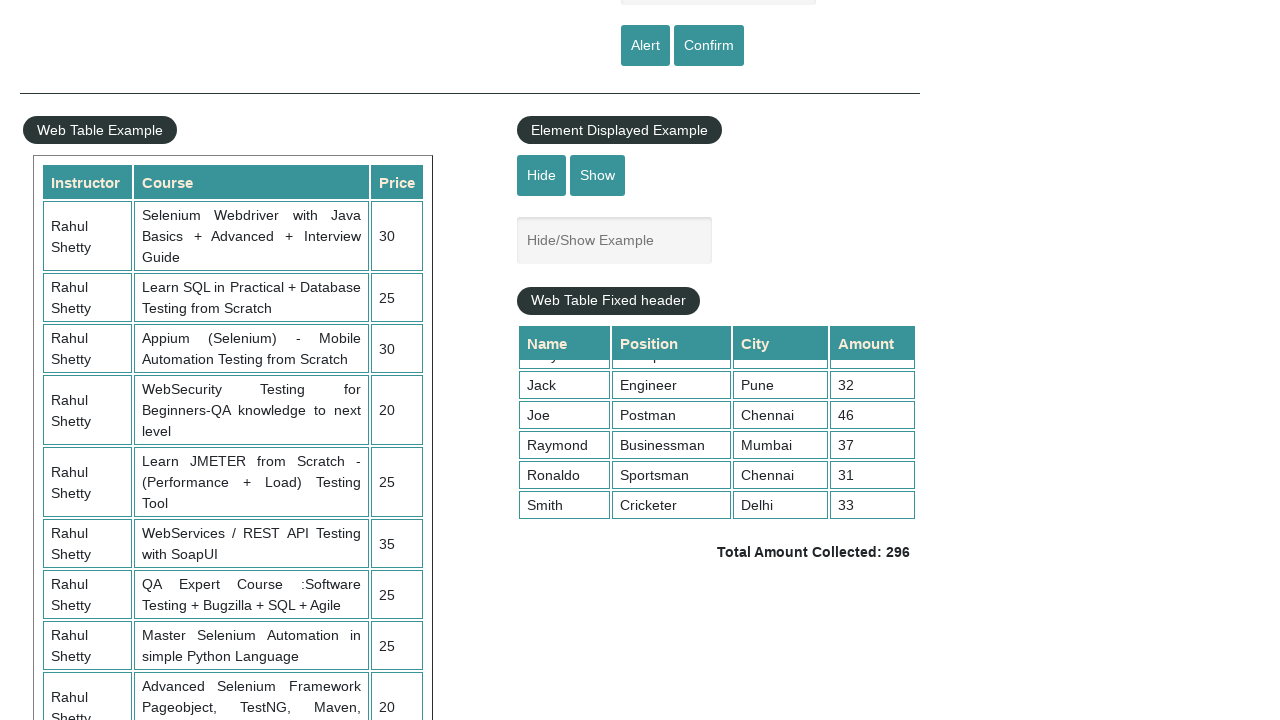

Verified calculated sum 296 matches displayed total 296
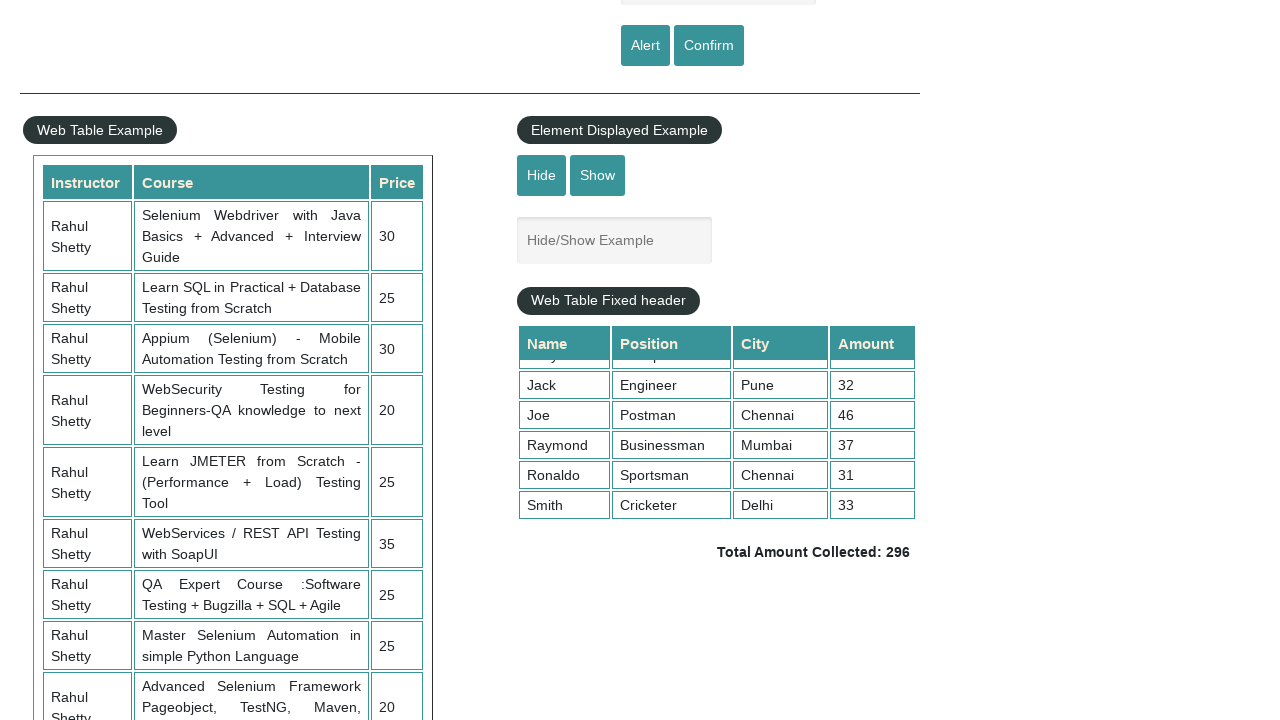

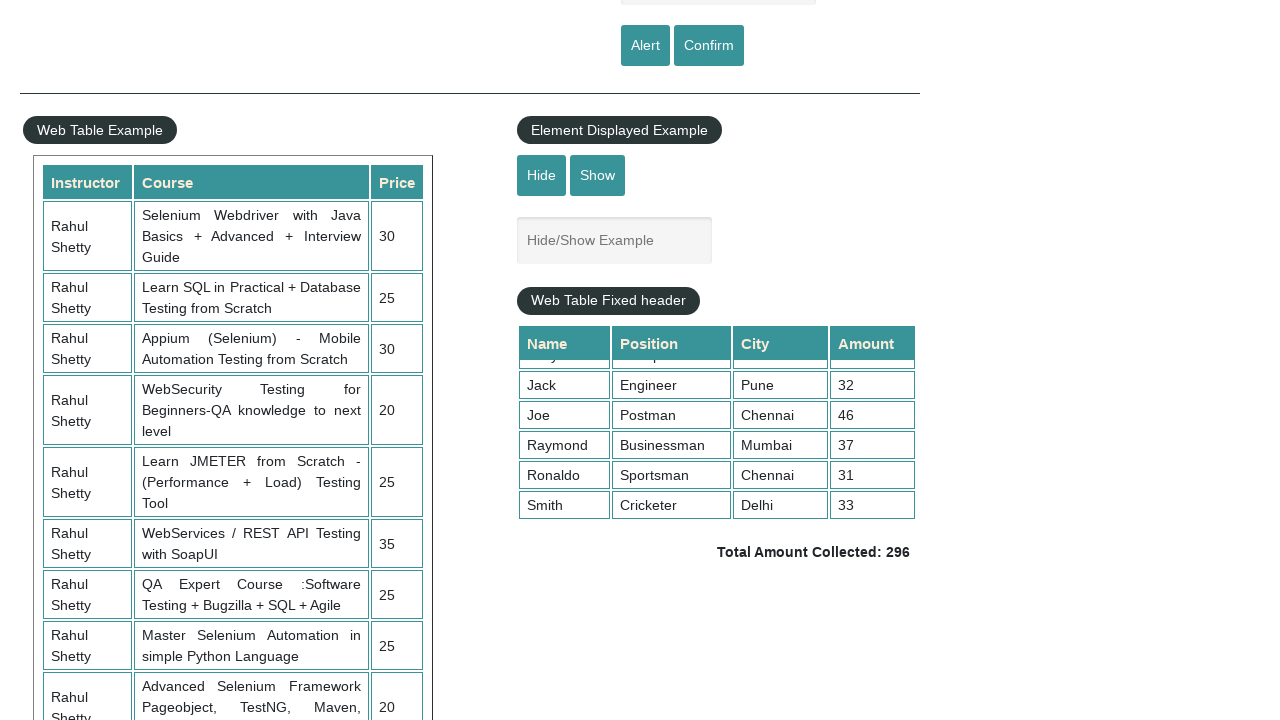